Tests JavaScript alert functionality by entering a name in an input field, clicking a button to trigger an alert, and accepting the alert dialog.

Starting URL: https://rahulshettyacademy.com/AutomationPractice/

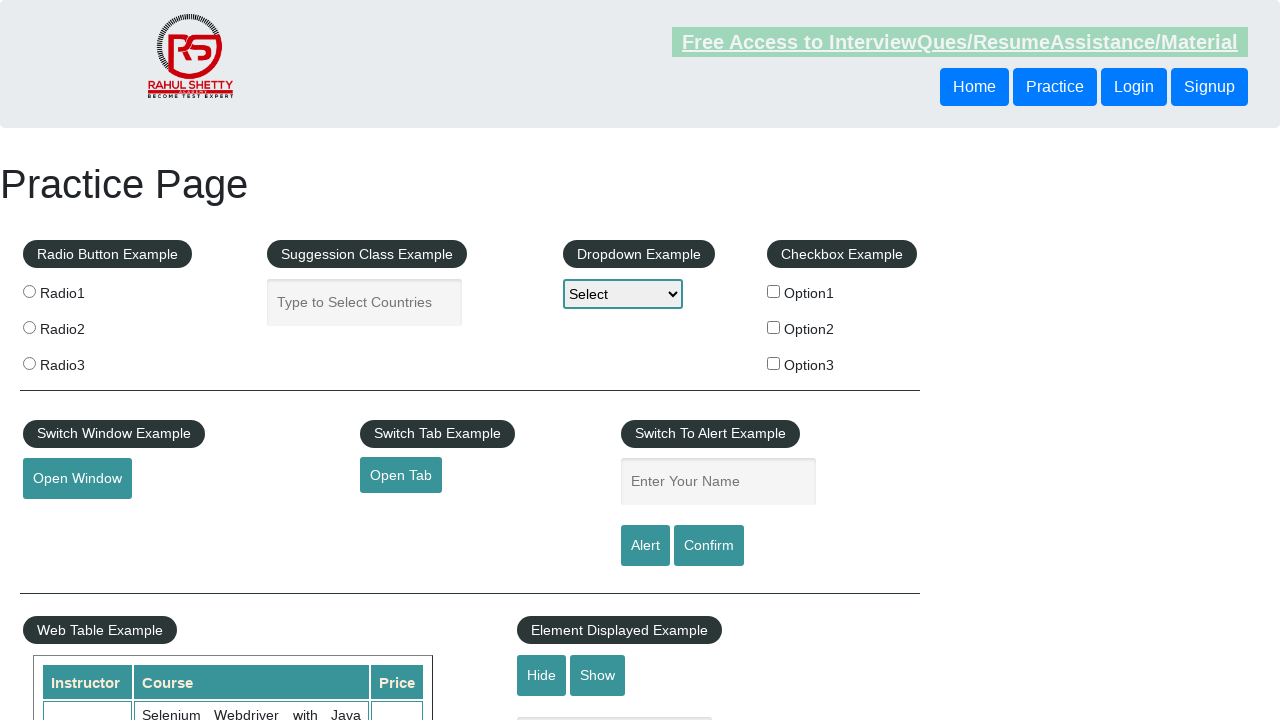

Filled name input field with 'Mohoshi' on #name
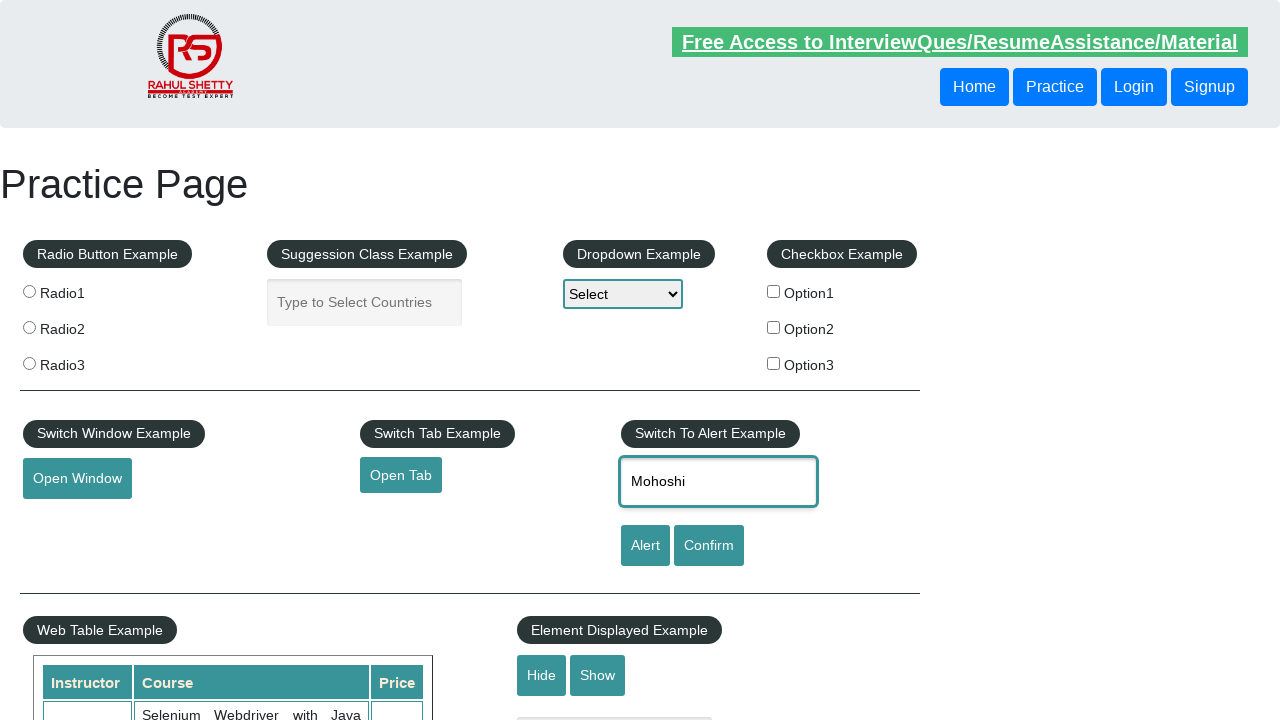

Set up dialog handler to accept alerts
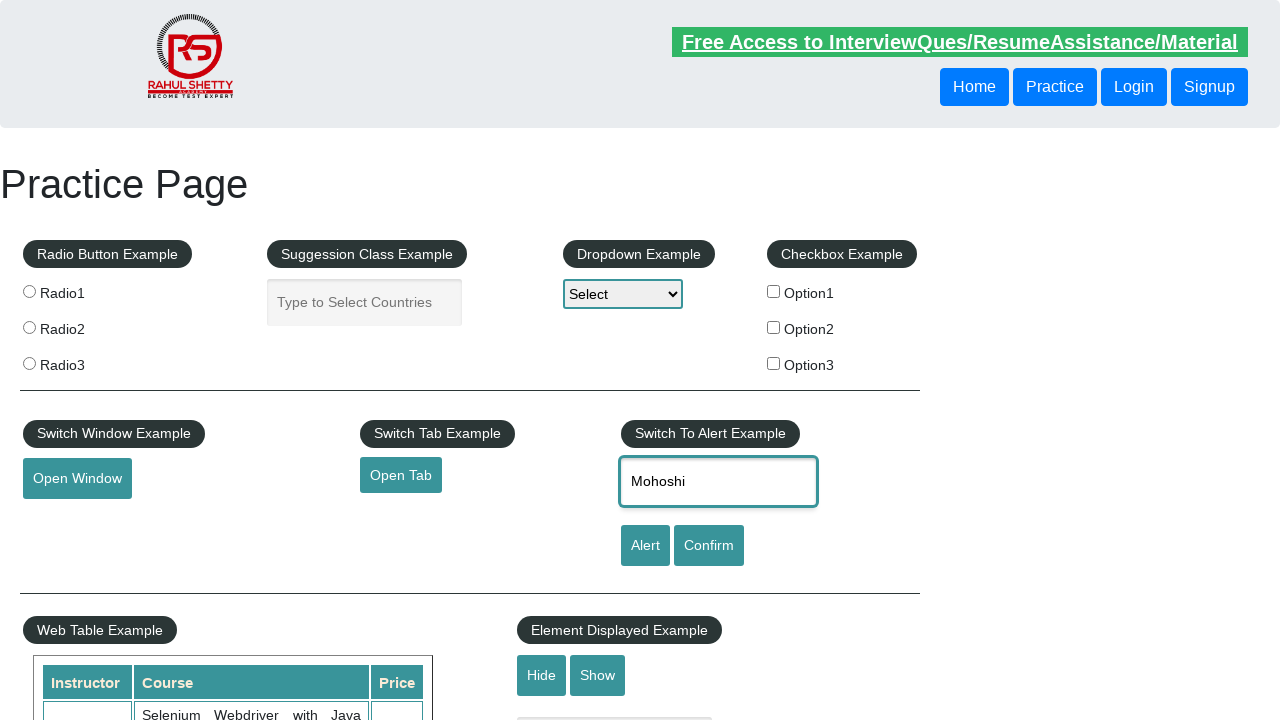

Clicked alert button to trigger JavaScript alert at (645, 546) on [id='alertbtn']
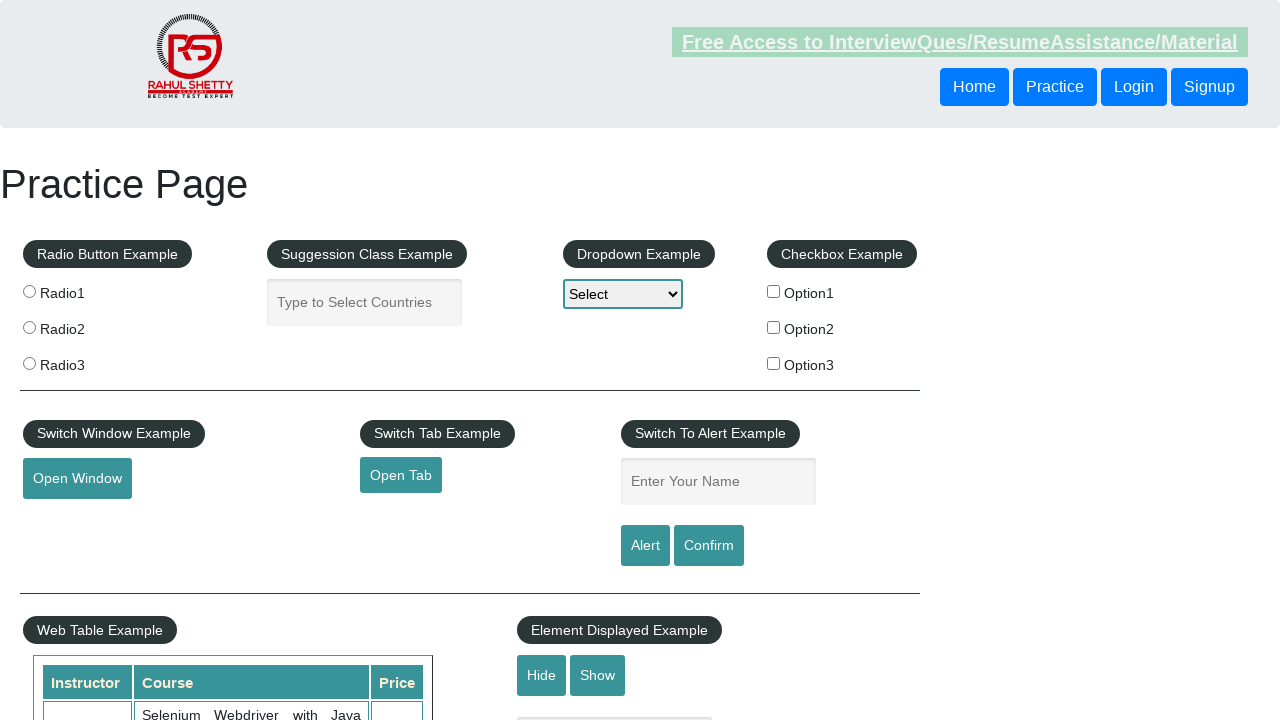

Waited 500ms for alert dialog to be handled
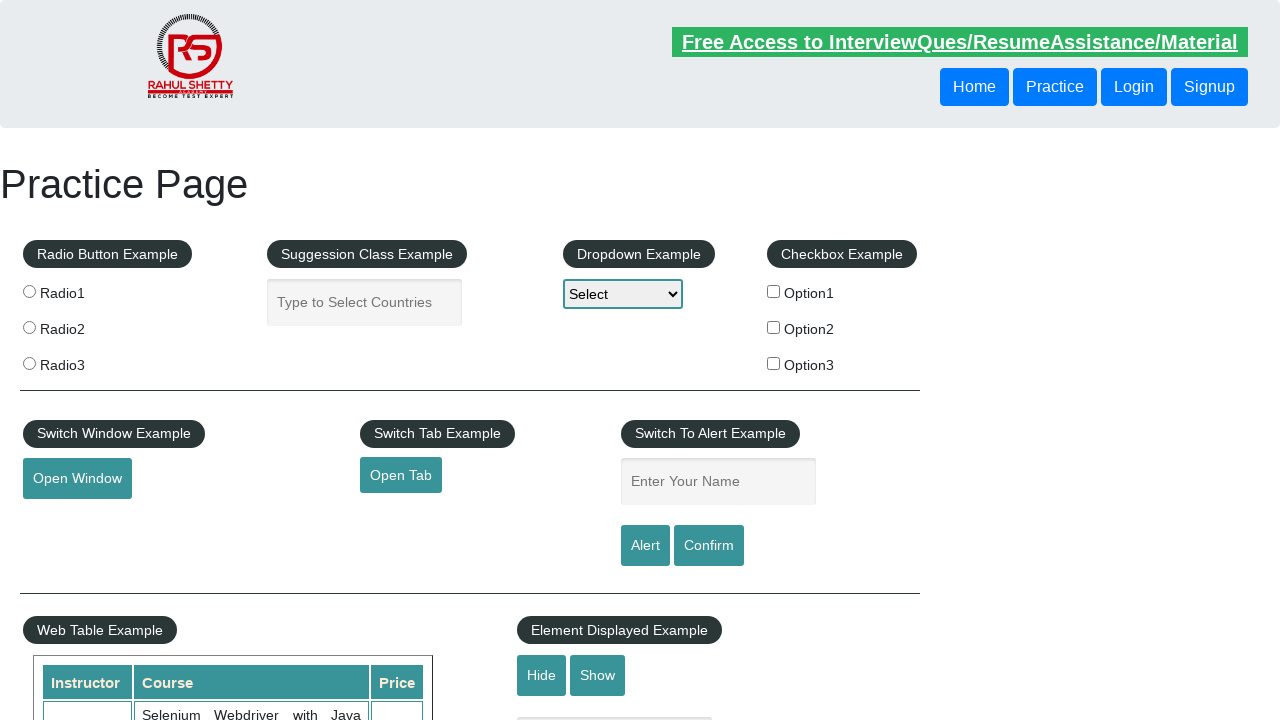

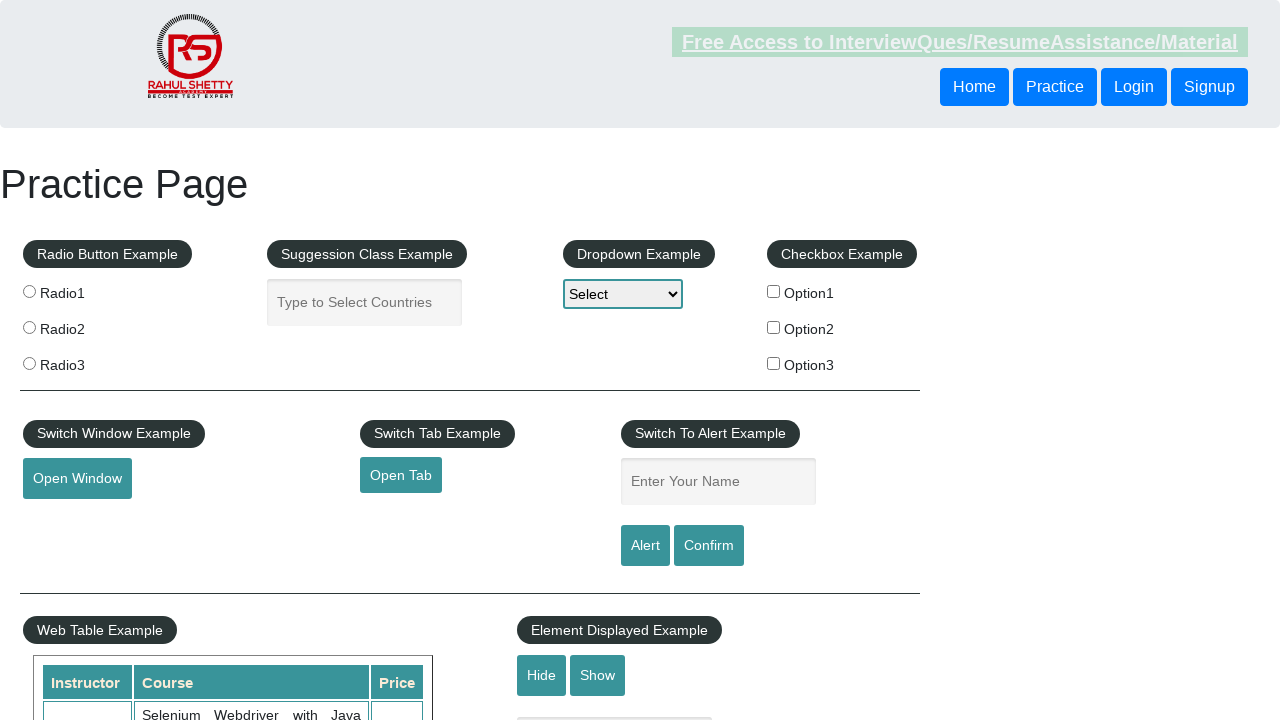